Tests static dropdown selection functionality by locating a currency dropdown and selecting an option by index on a practice website.

Starting URL: https://rahulshettyacademy.com/dropdownsPractise/

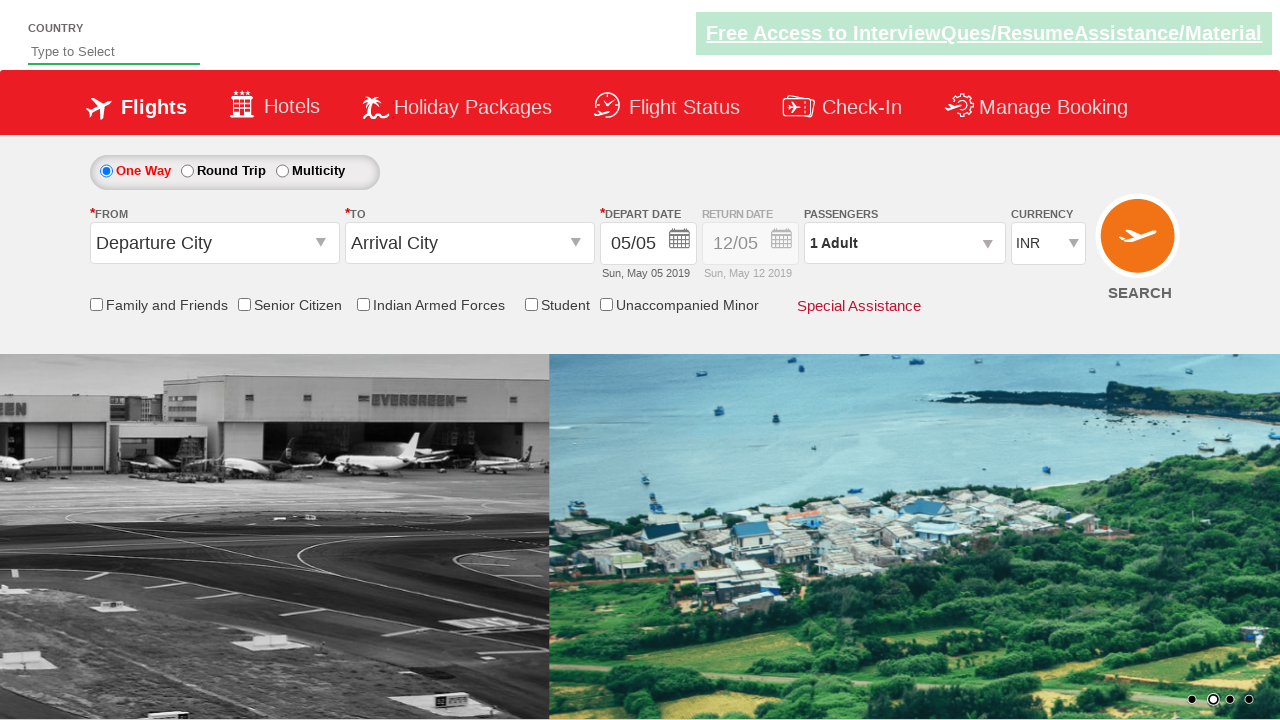

Waited for page to fully load (networkidle state)
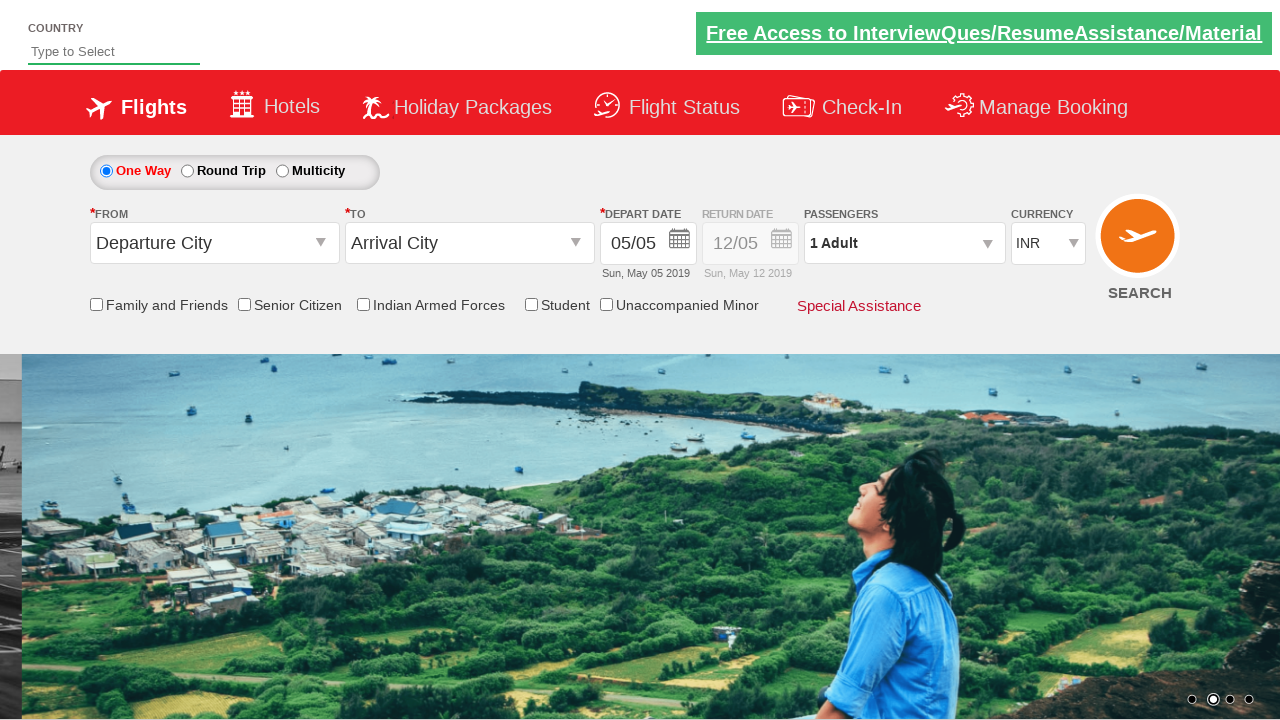

Selected currency dropdown option by index 1 (second option) on #ctl00_mainContent_DropDownListCurrency
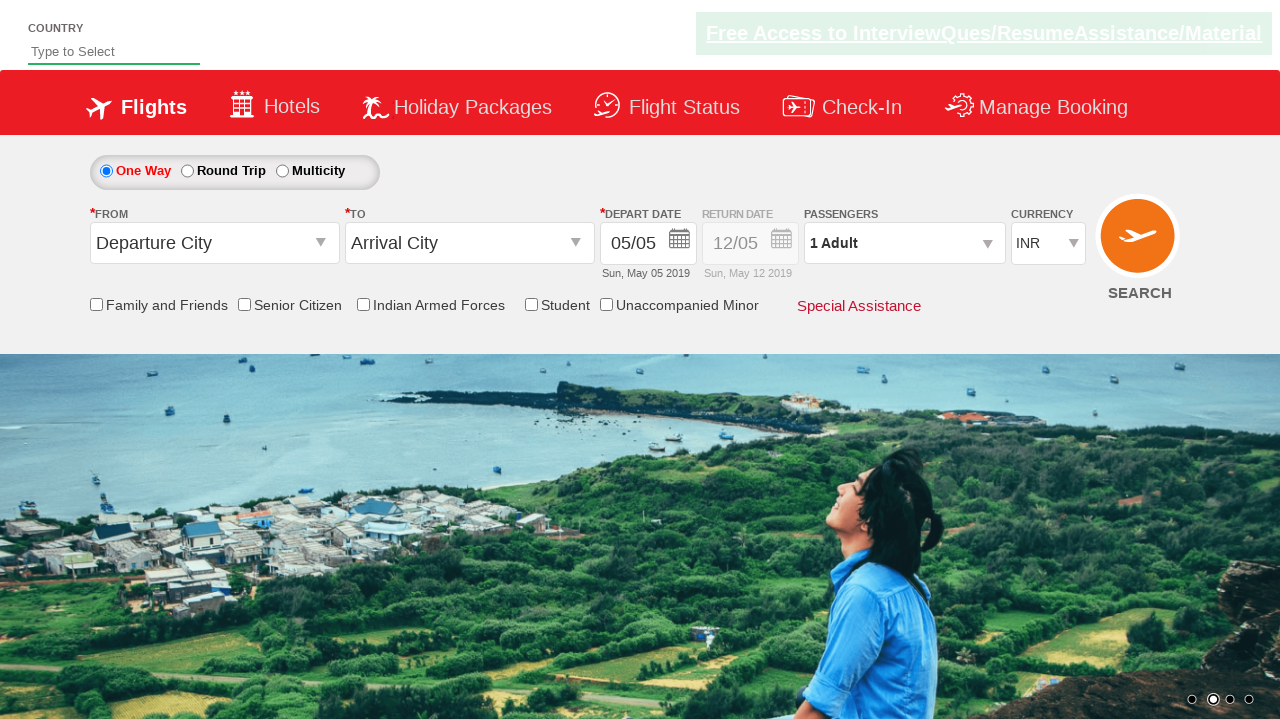

Waited 1 second to observe the dropdown selection
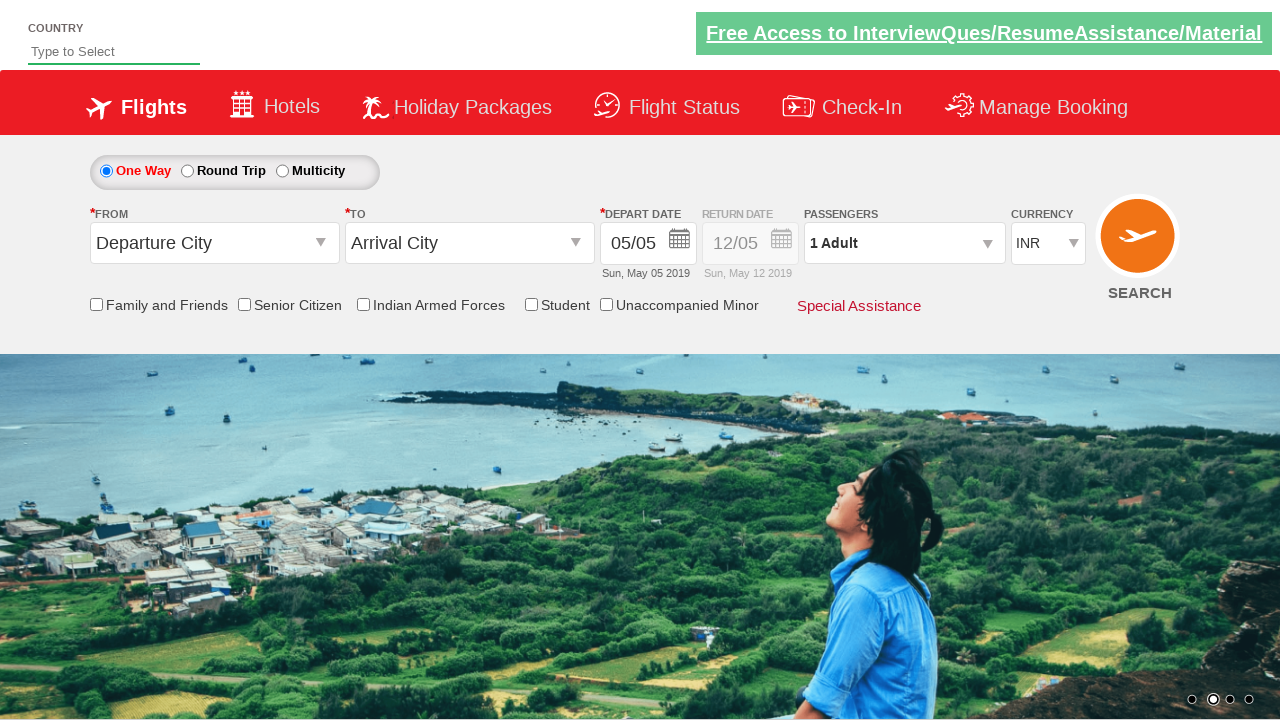

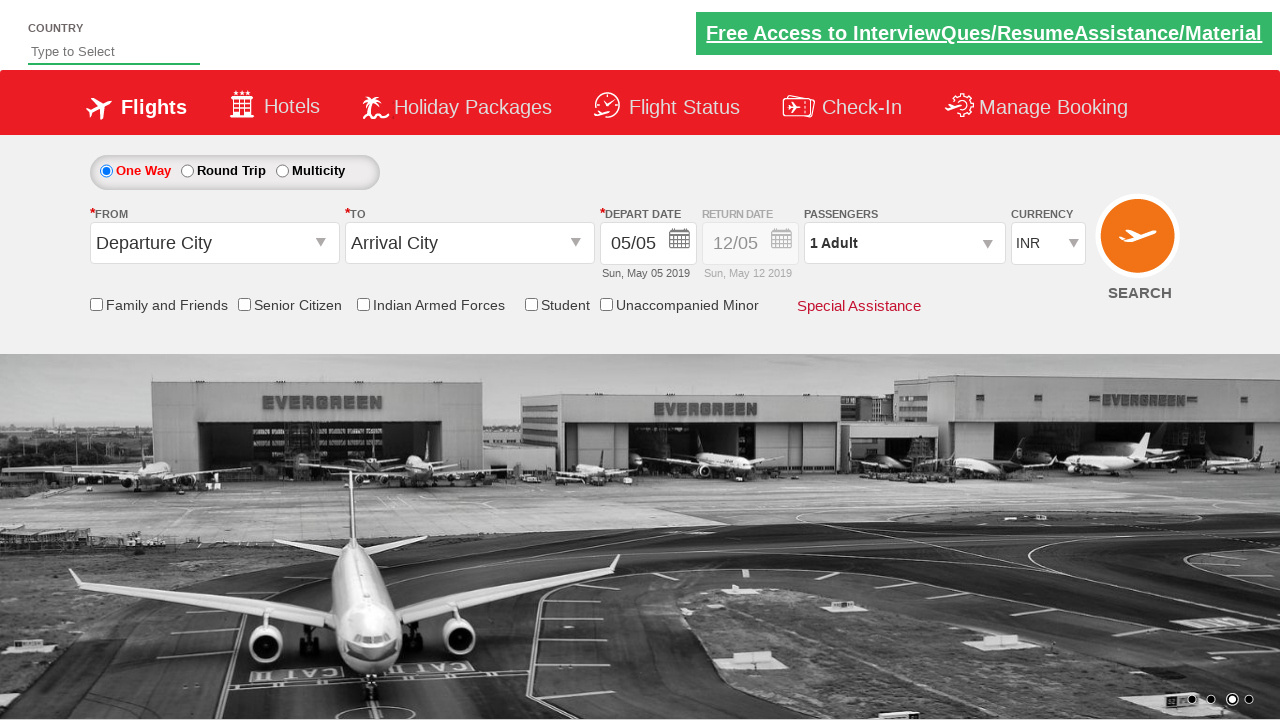